Tests A/B test opt-out functionality by visiting the page, verifying A/B test is active, then adding an opt-out cookie and refreshing to confirm the test is disabled.

Starting URL: http://the-internet.herokuapp.com/abtest

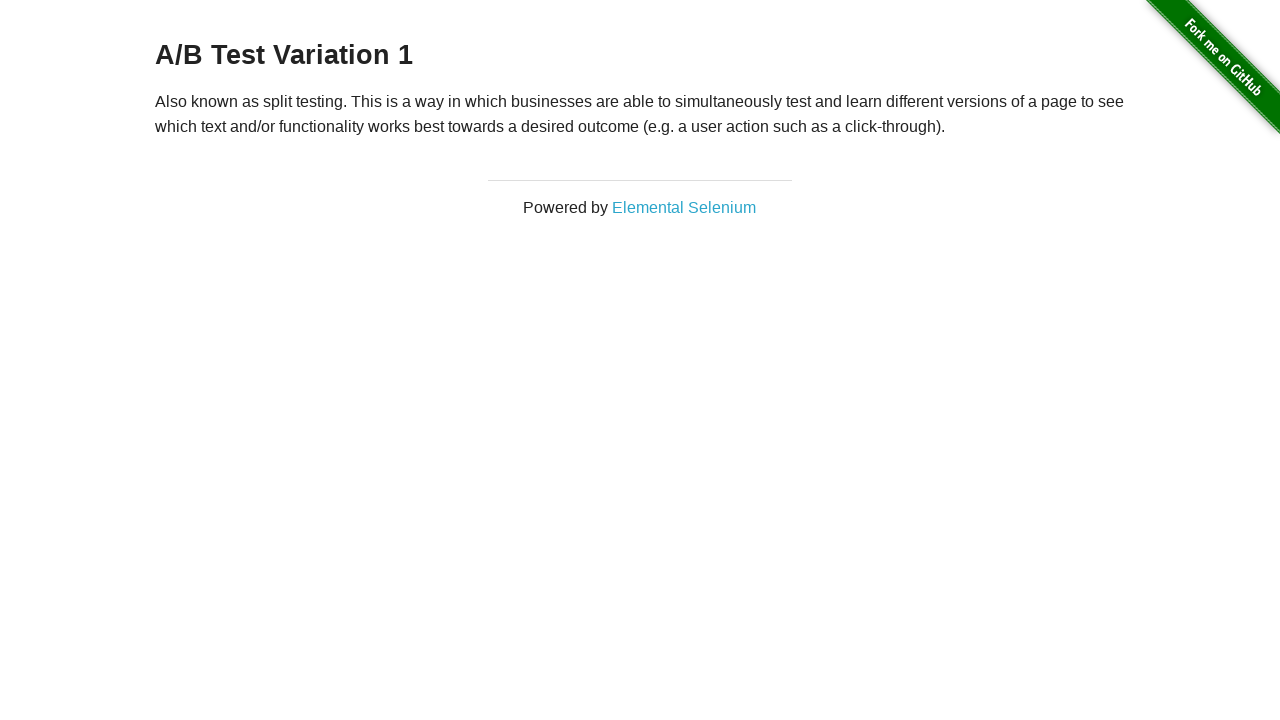

Located h3 heading element
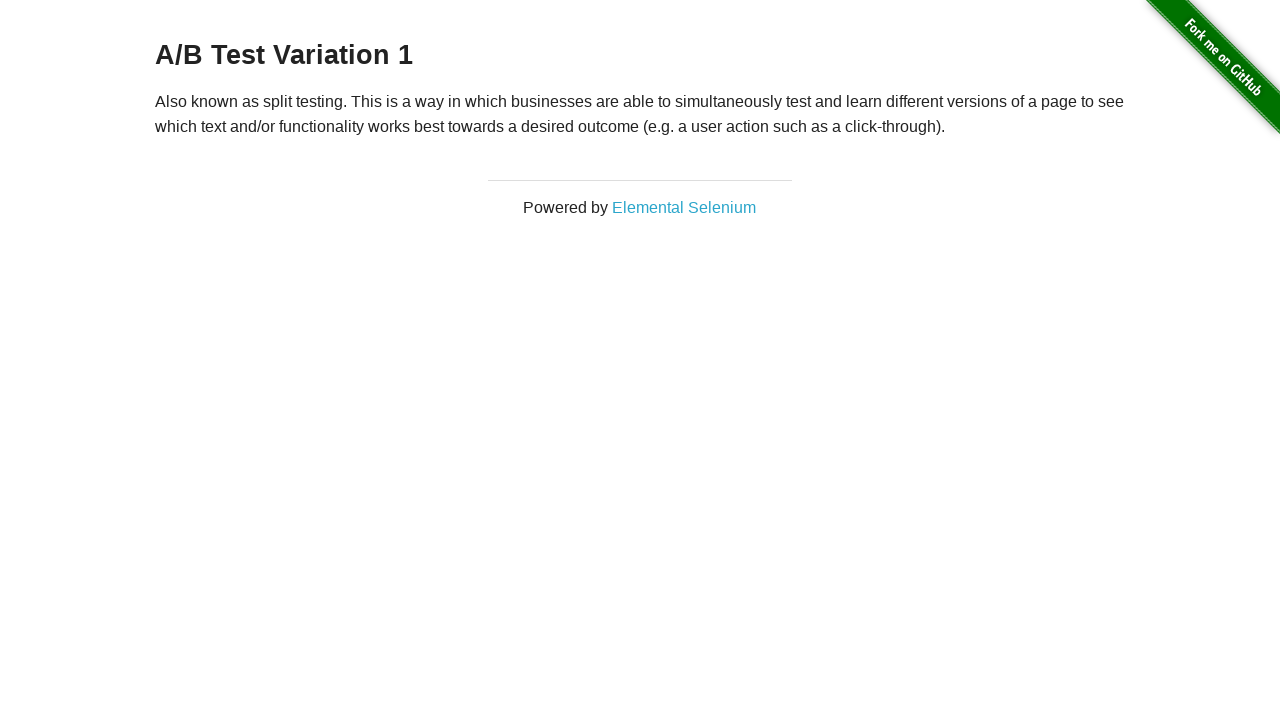

Retrieved h3 heading text content
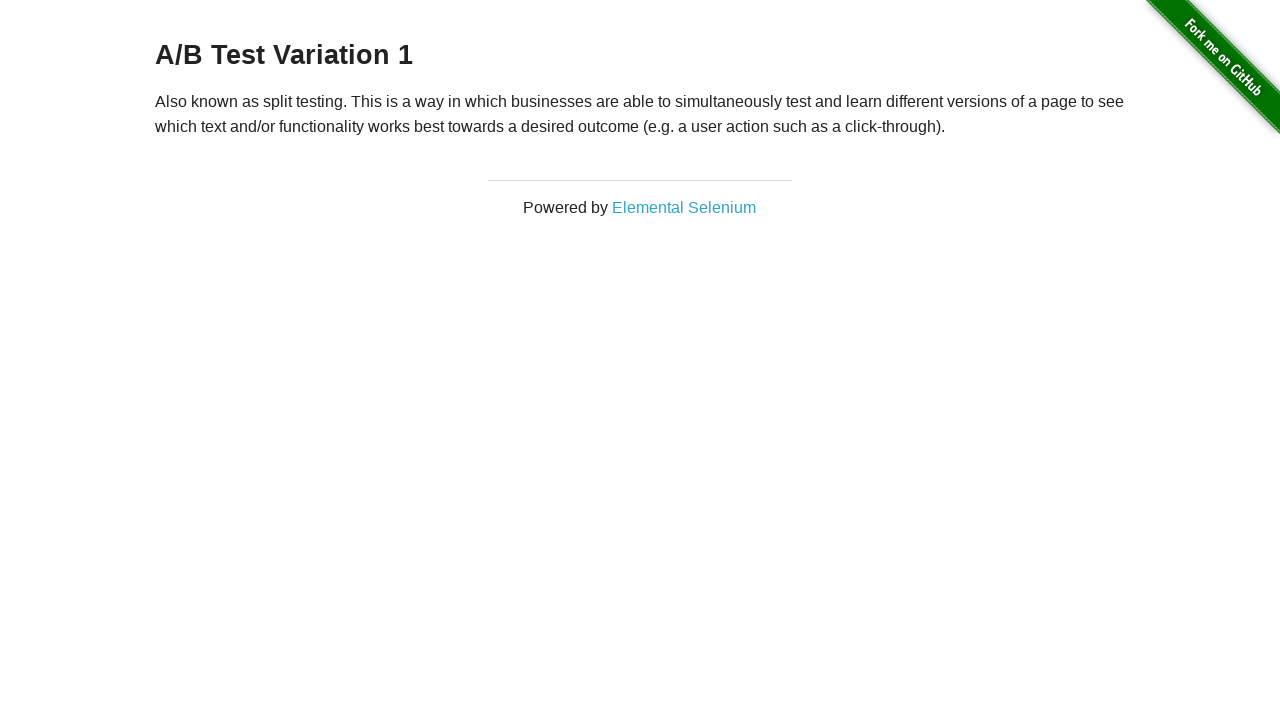

Verified heading starts with 'A/B Test' - A/B test is active
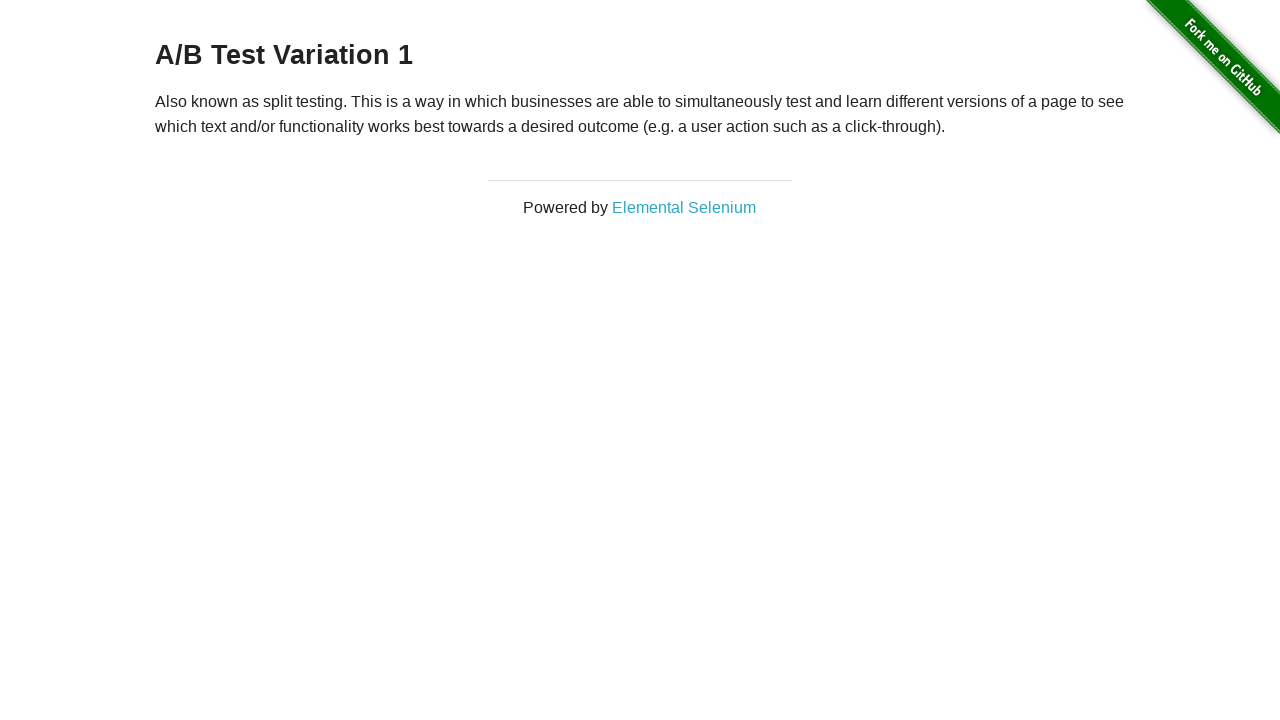

Added optimizelyOptOut cookie to context
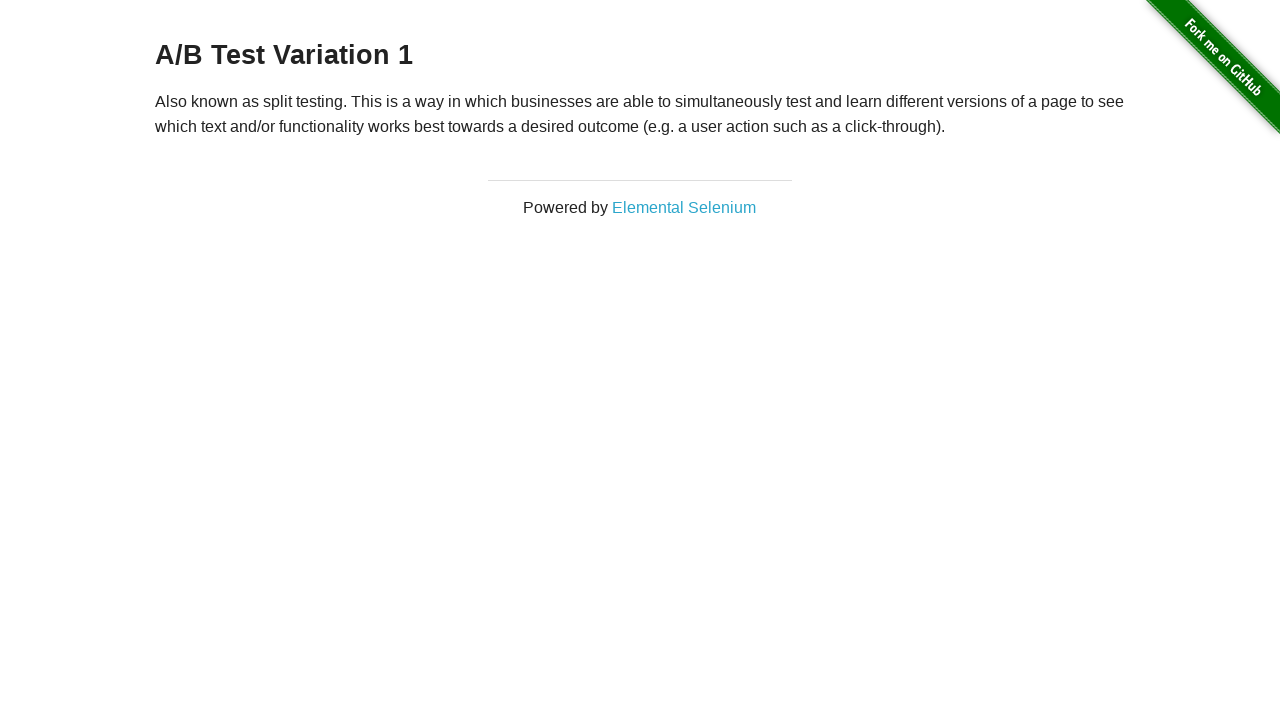

Reloaded page after adding opt-out cookie
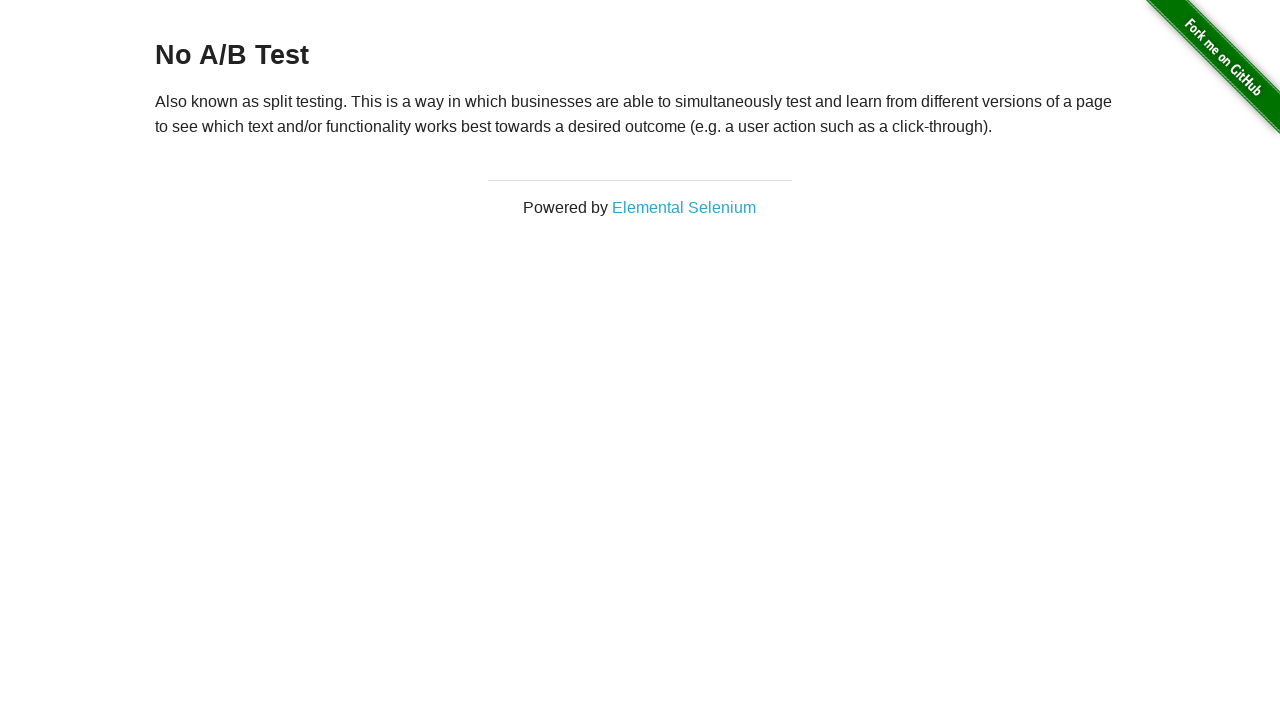

Retrieved h3 heading text content after page reload
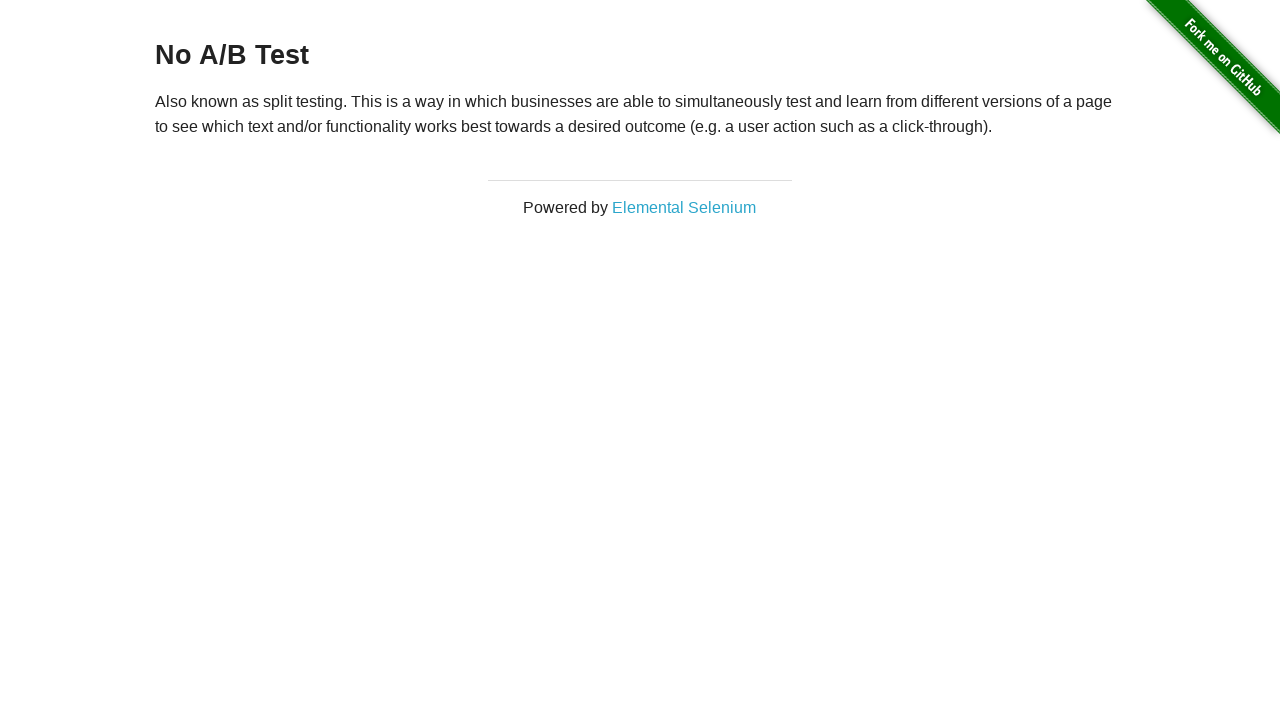

Verified heading is 'No A/B Test' - A/B test is disabled
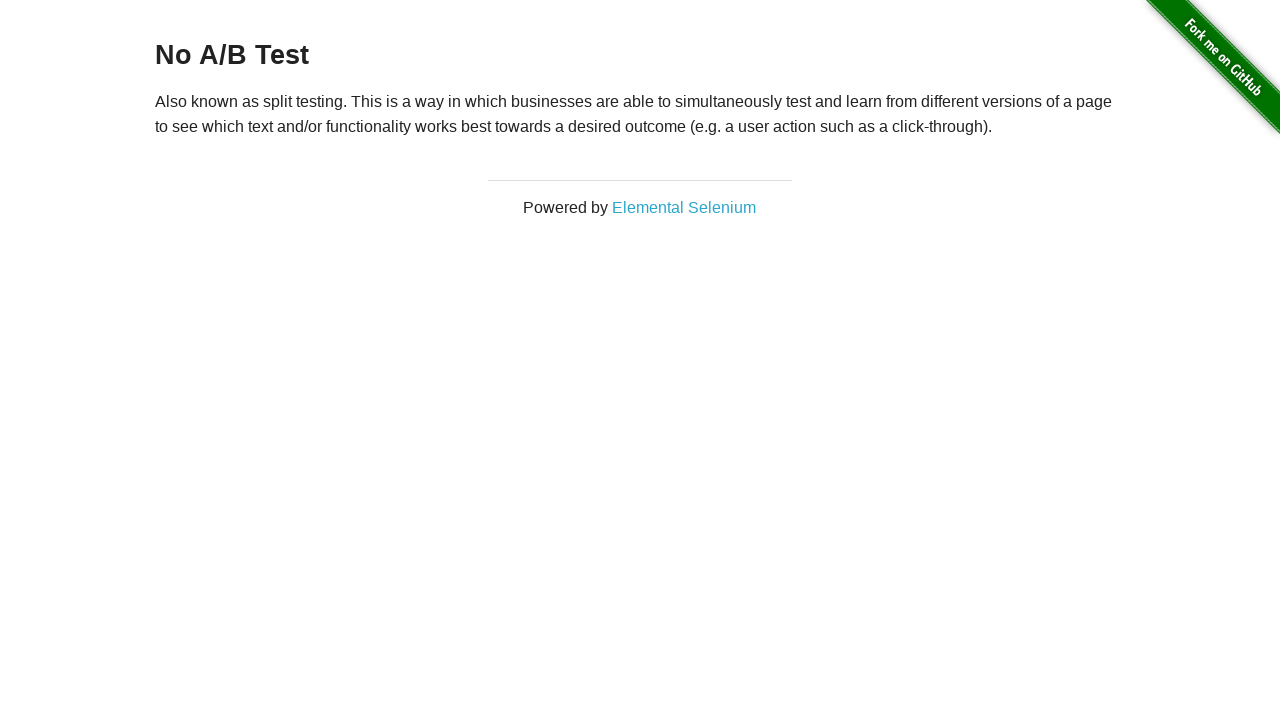

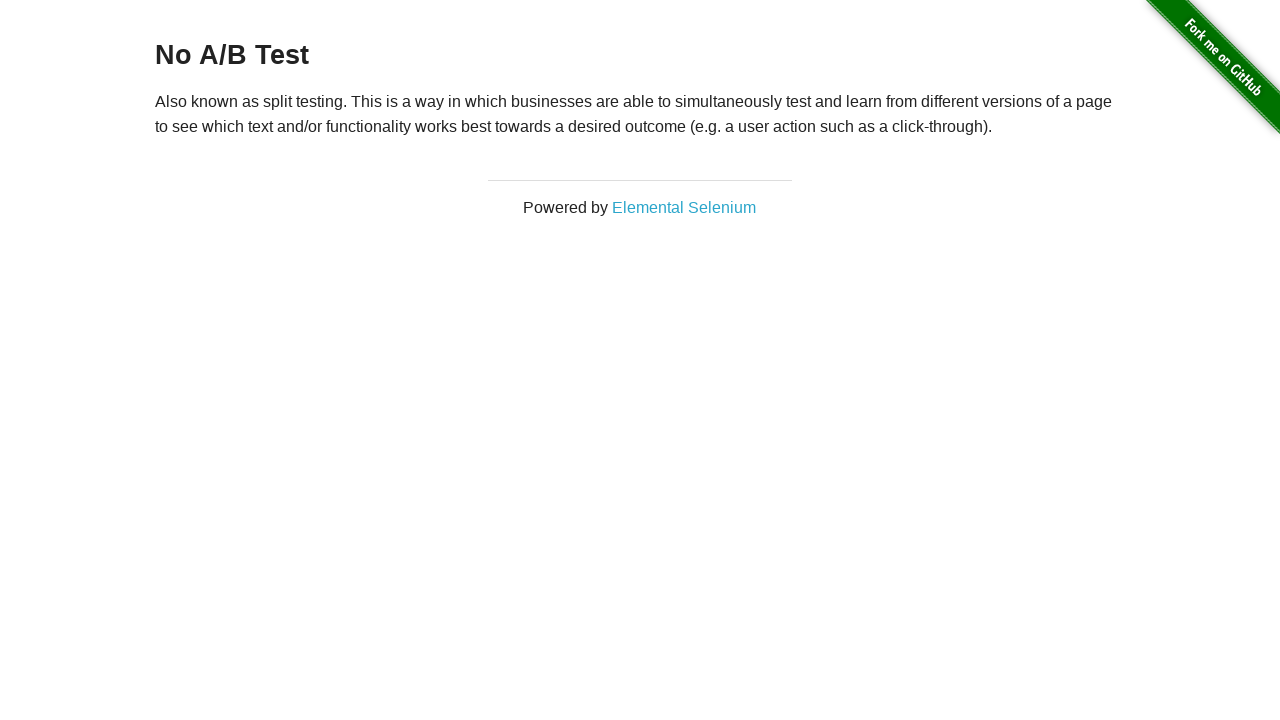